Tests JavaScript prompt alert functionality by clicking the JS Prompt button, entering text into the prompt dialog, and accepting it.

Starting URL: https://the-internet.herokuapp.com/javascript_alerts

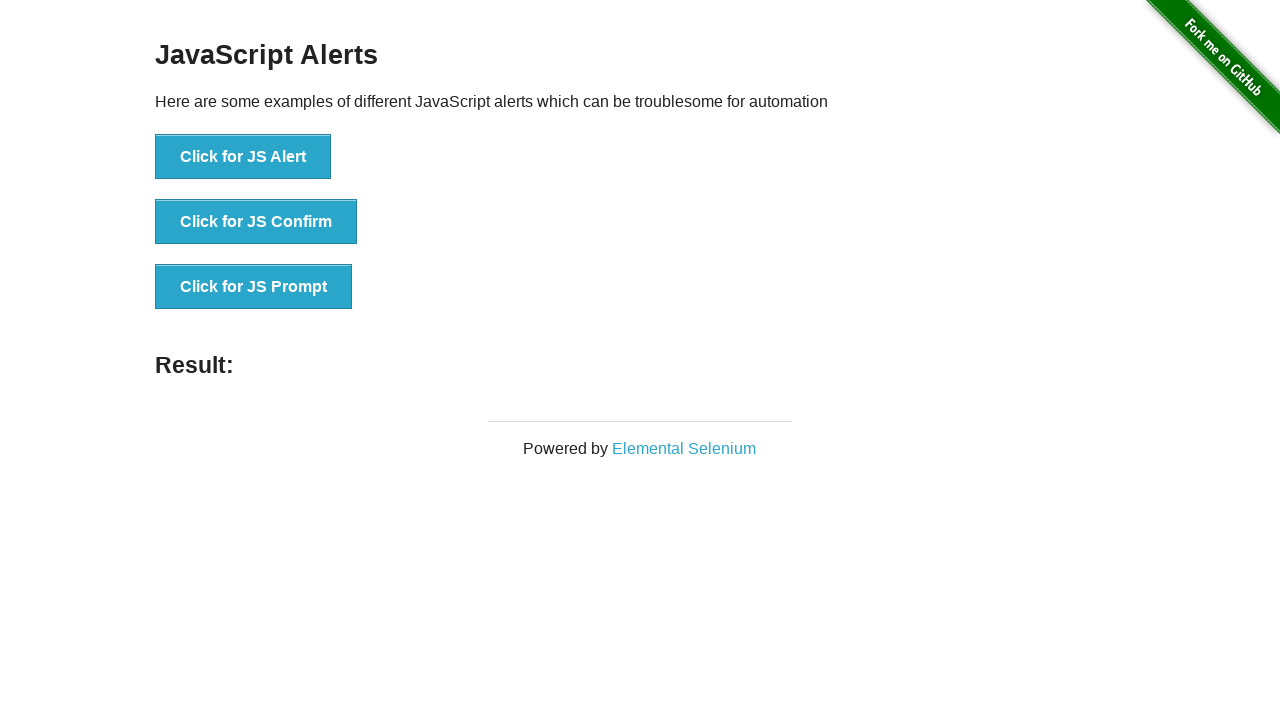

Clicked the JS Prompt button at (254, 287) on xpath=/html/body/div[2]/div/div/ul/li[3]/button
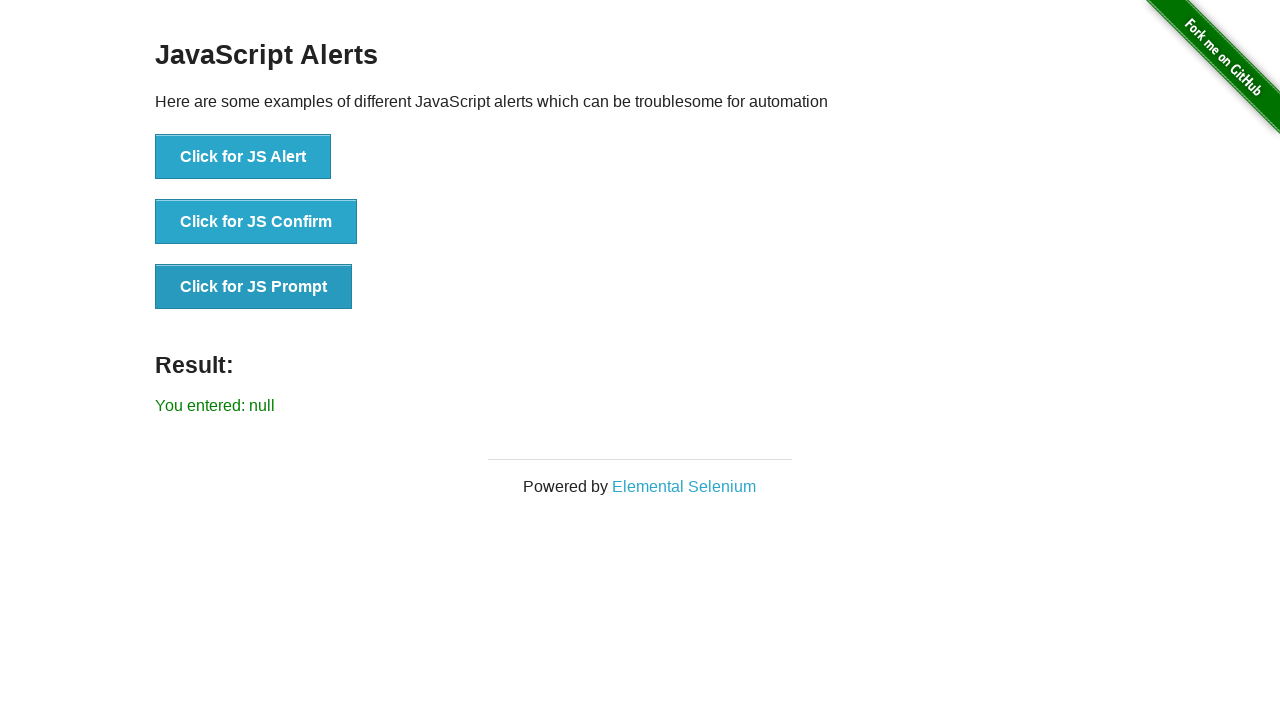

Attached dialog event handler to accept prompts with 'Dhaka'
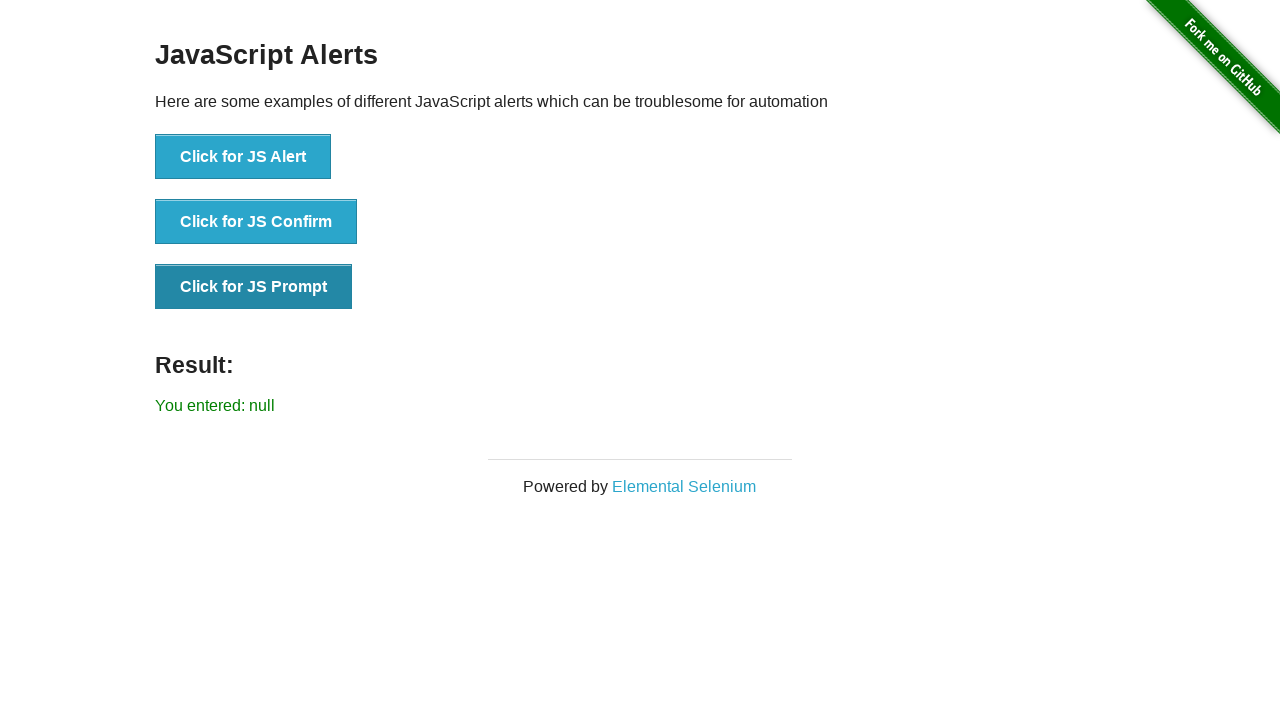

Clicked the JS Prompt button again to trigger dialog at (254, 287) on xpath=/html/body/div[2]/div/div/ul/li[3]/button
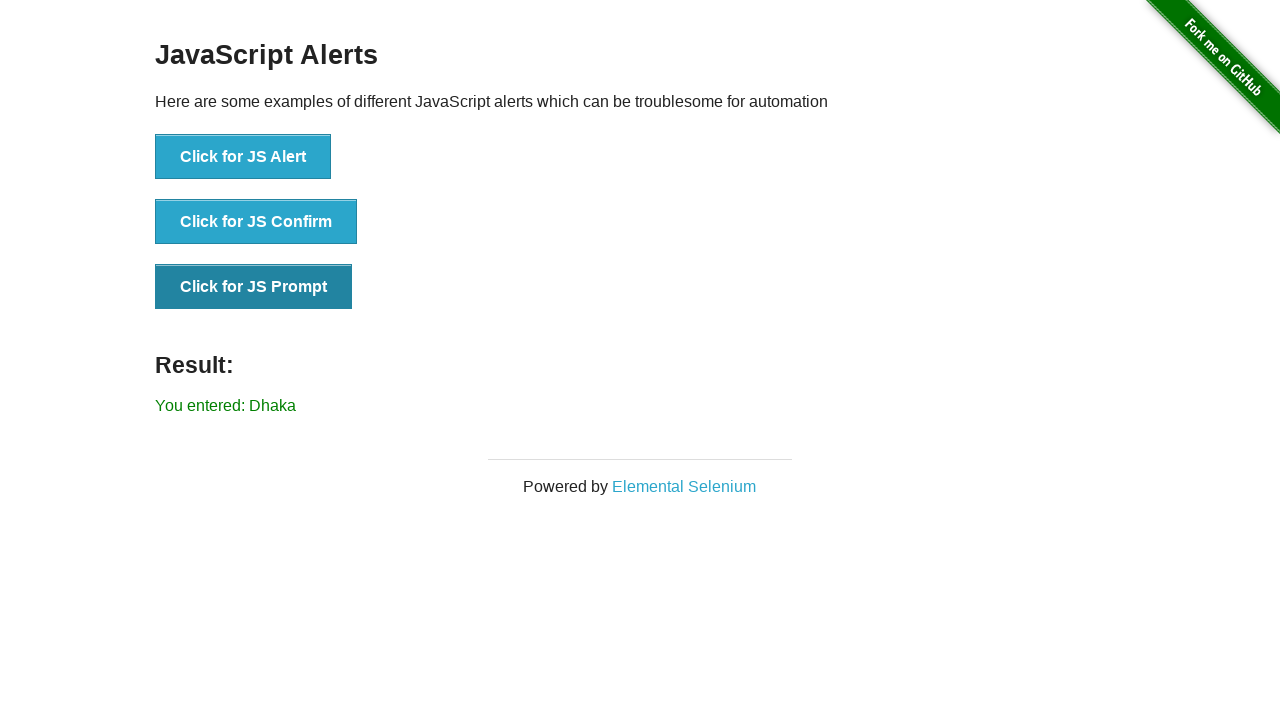

Result element loaded after prompt acceptance
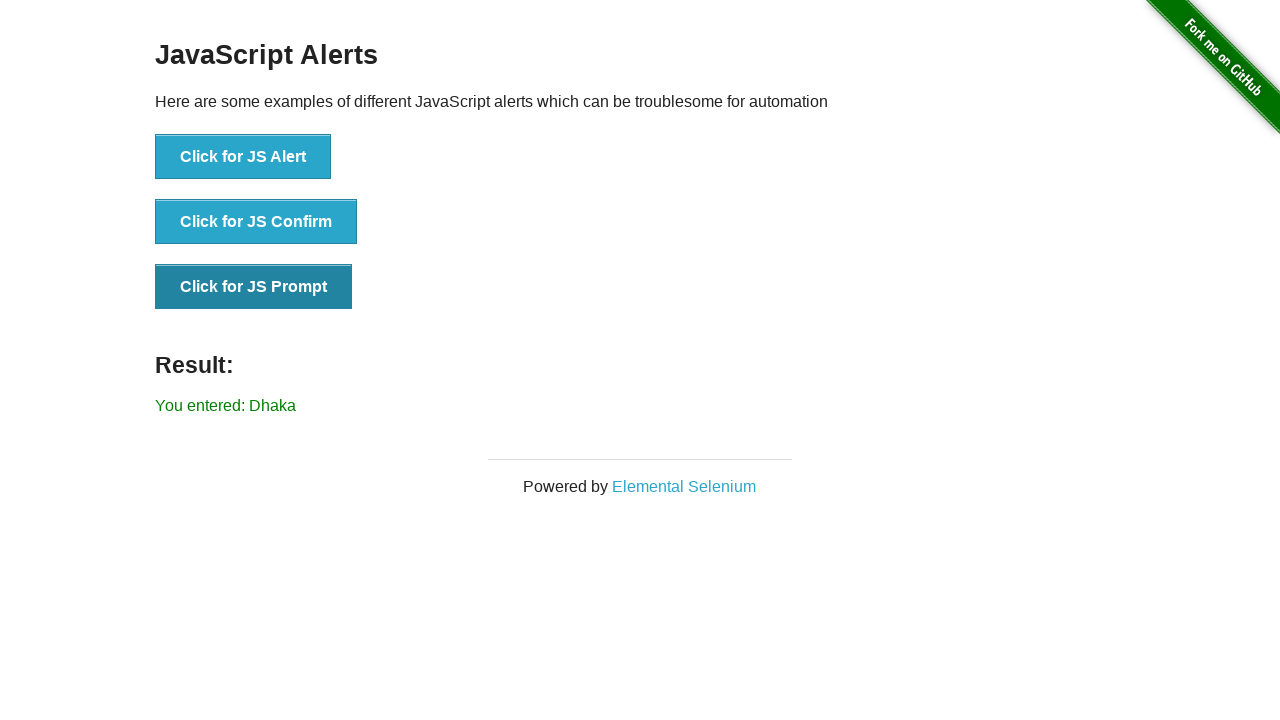

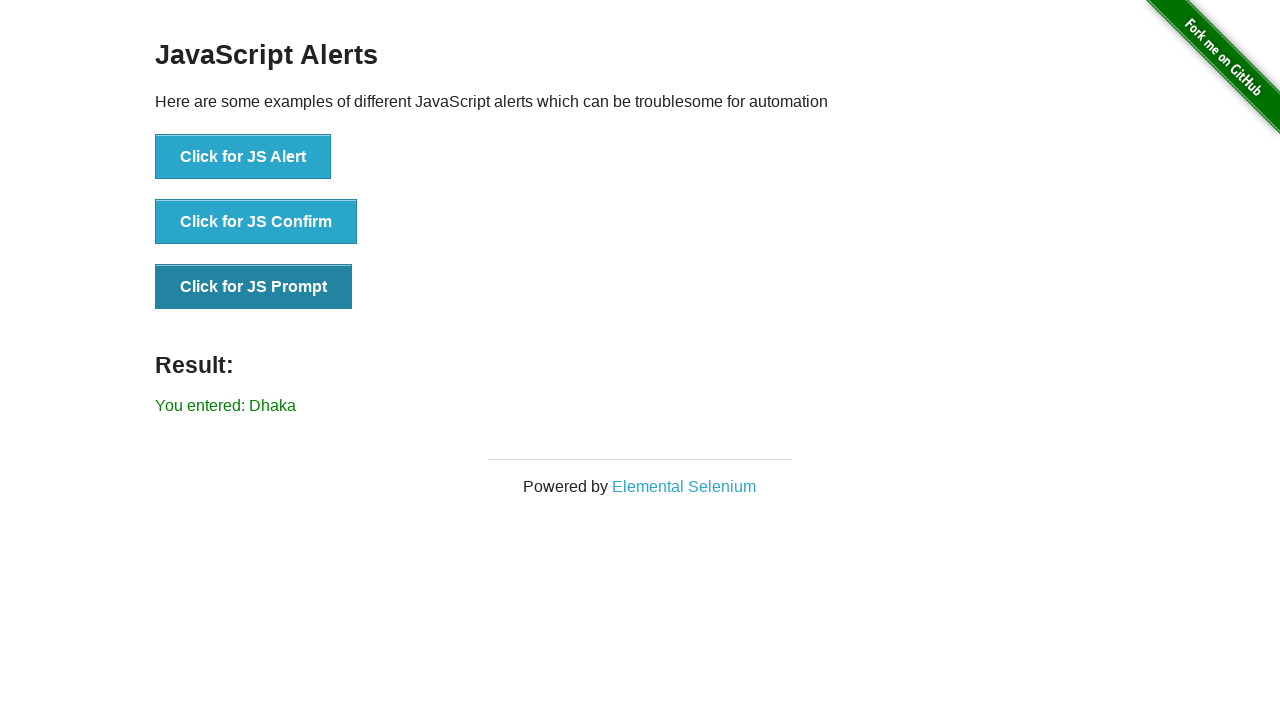